Asserts that the current URL matches the expected Walla website URL

Starting URL: https://www.walla.co.il

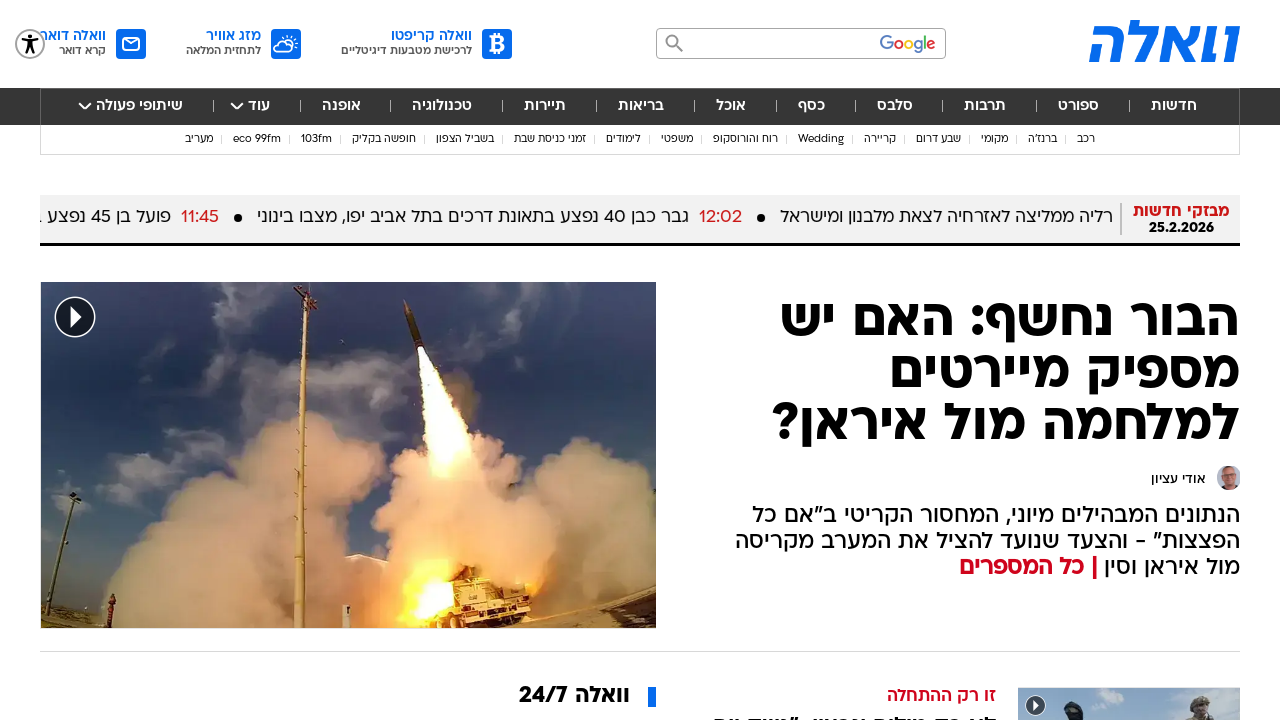

Retrieved current page URL
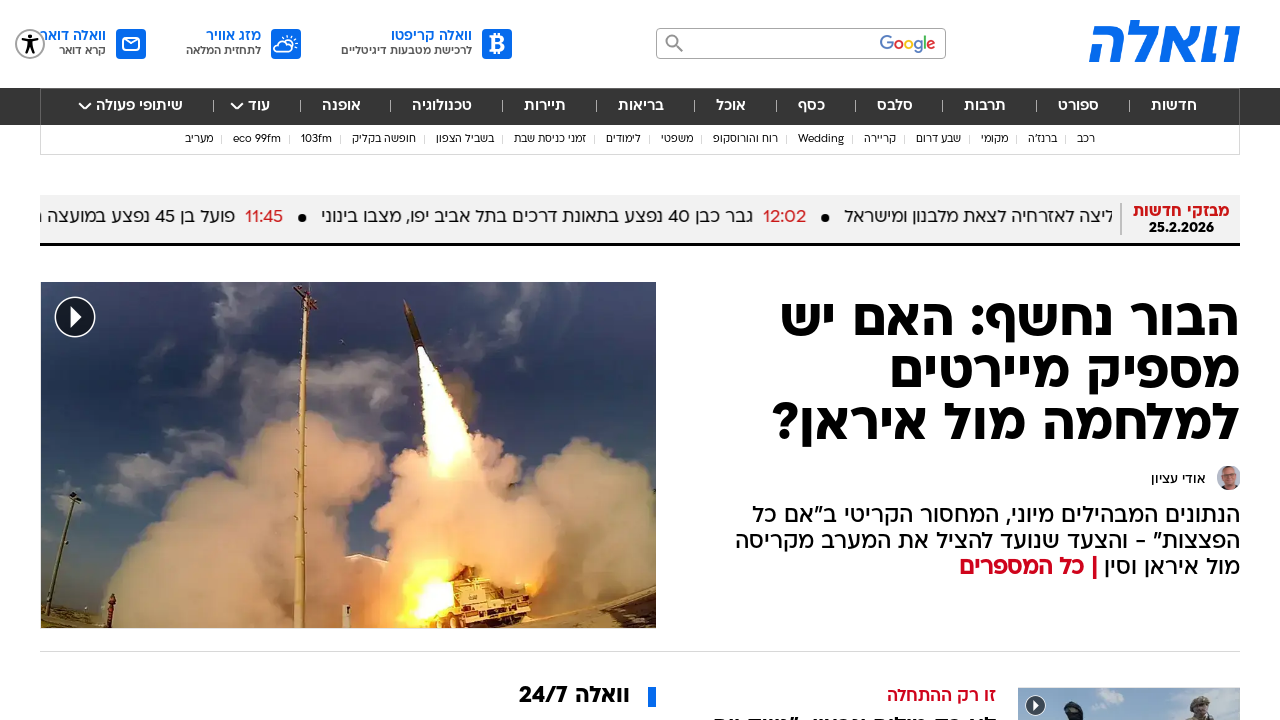

Asserted URL matches expected Walla website URL: https://www.walla.co.il/
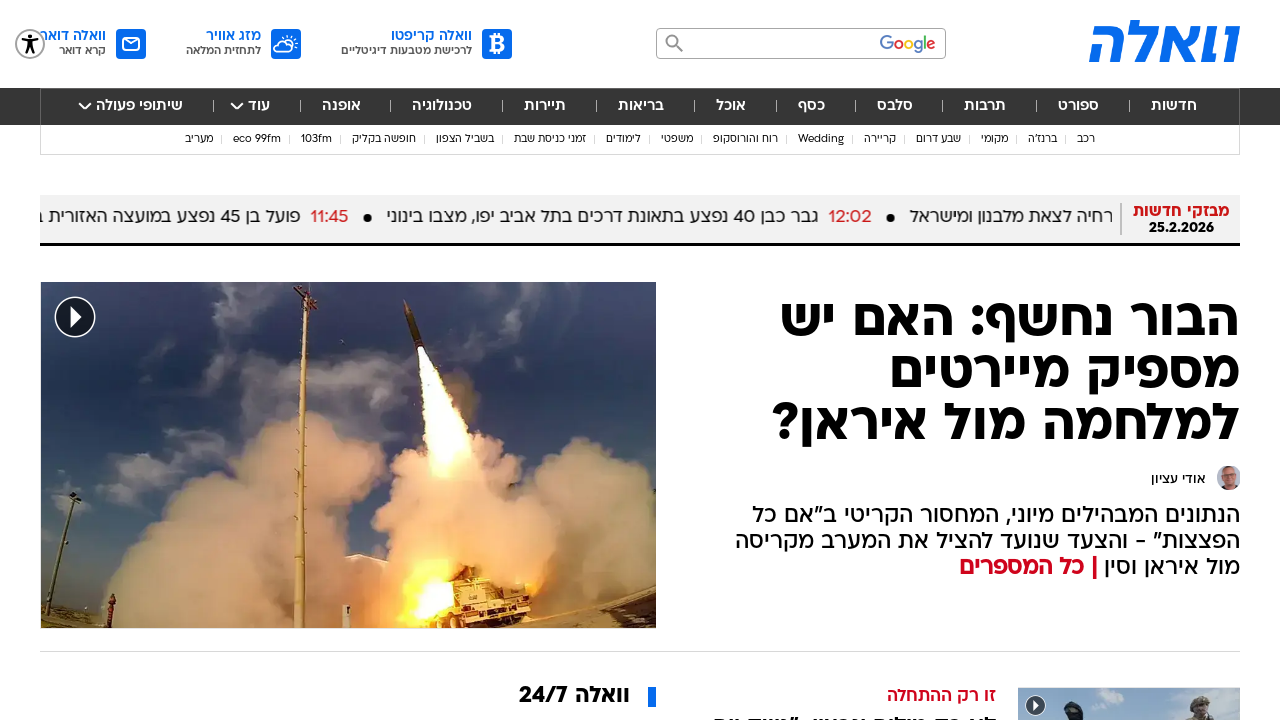

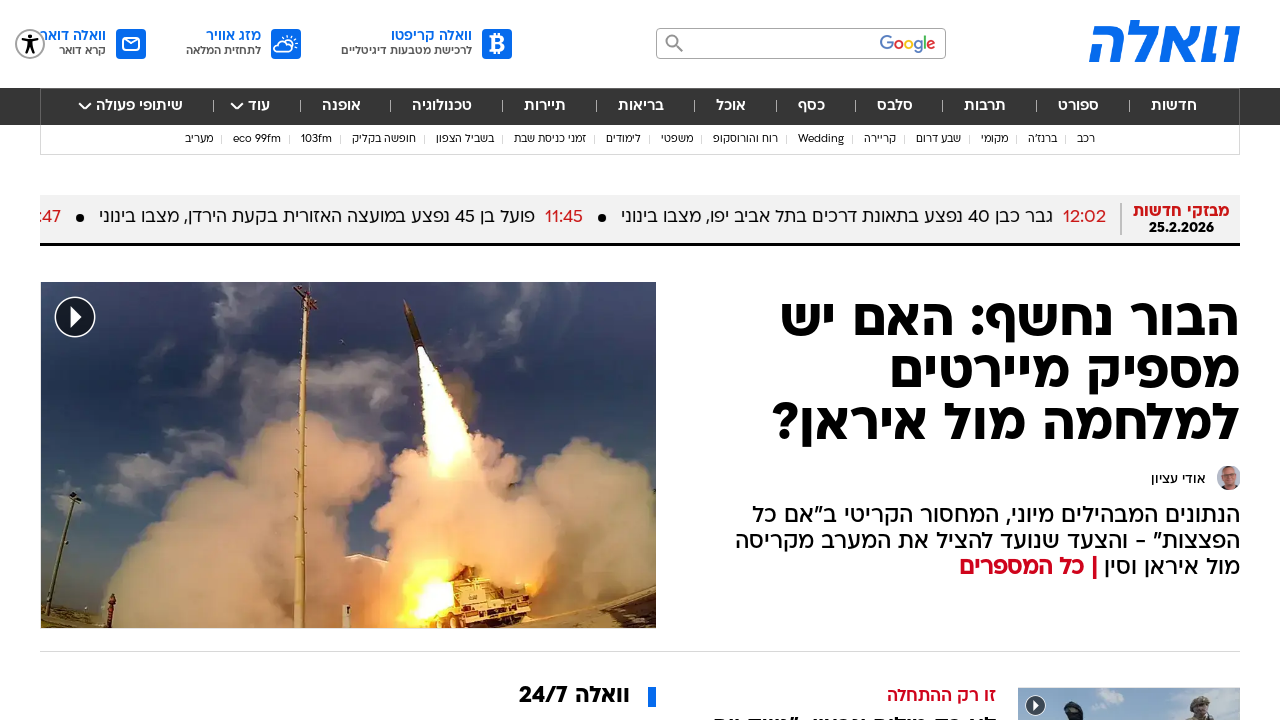